Tests alert handling by clicking a button that triggers a JavaScript alert and then accepting/dismissing the alert dialog

Starting URL: https://formy-project.herokuapp.com/switch-window

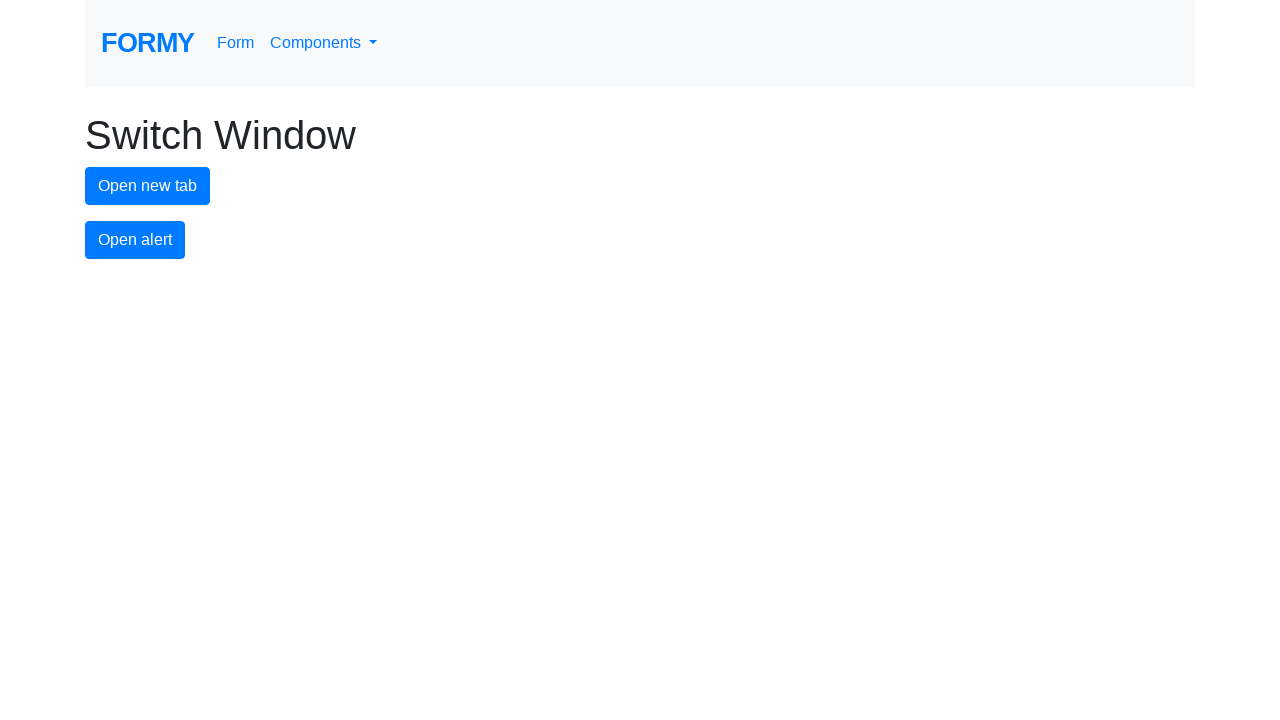

Set up dialog handler to accept alerts
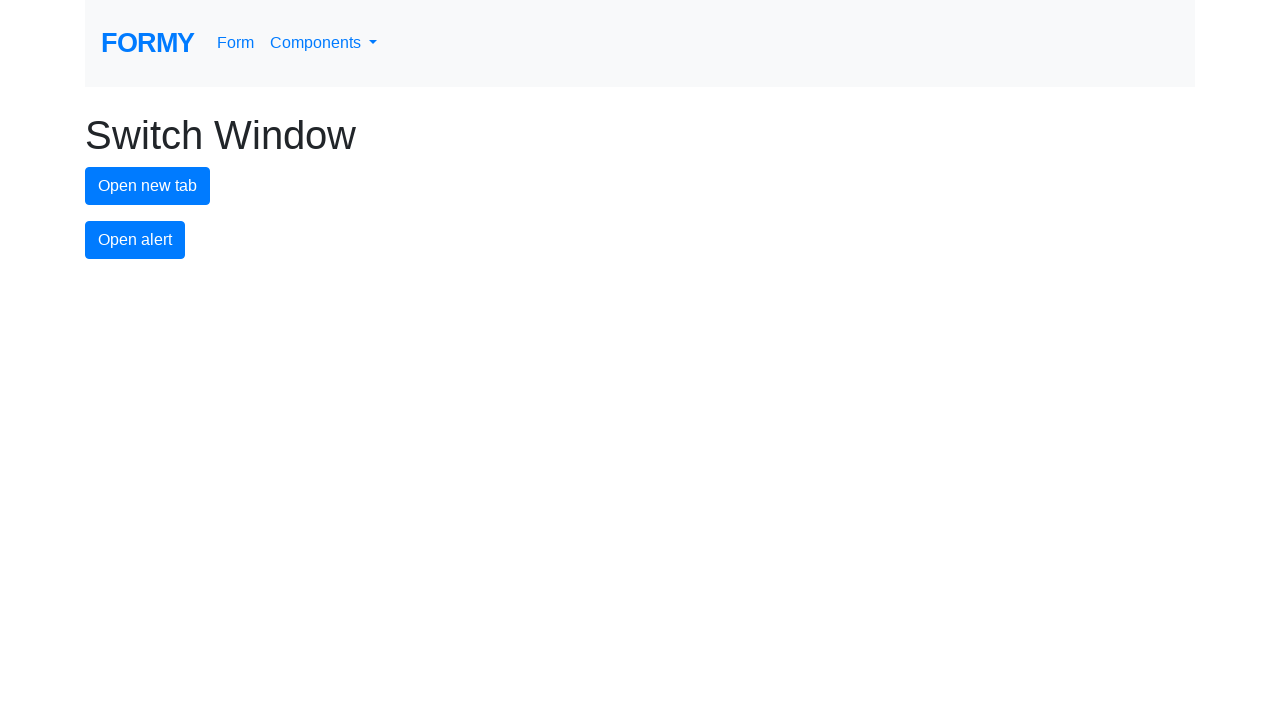

Clicked alert button to trigger JavaScript alert at (135, 240) on #alert-button
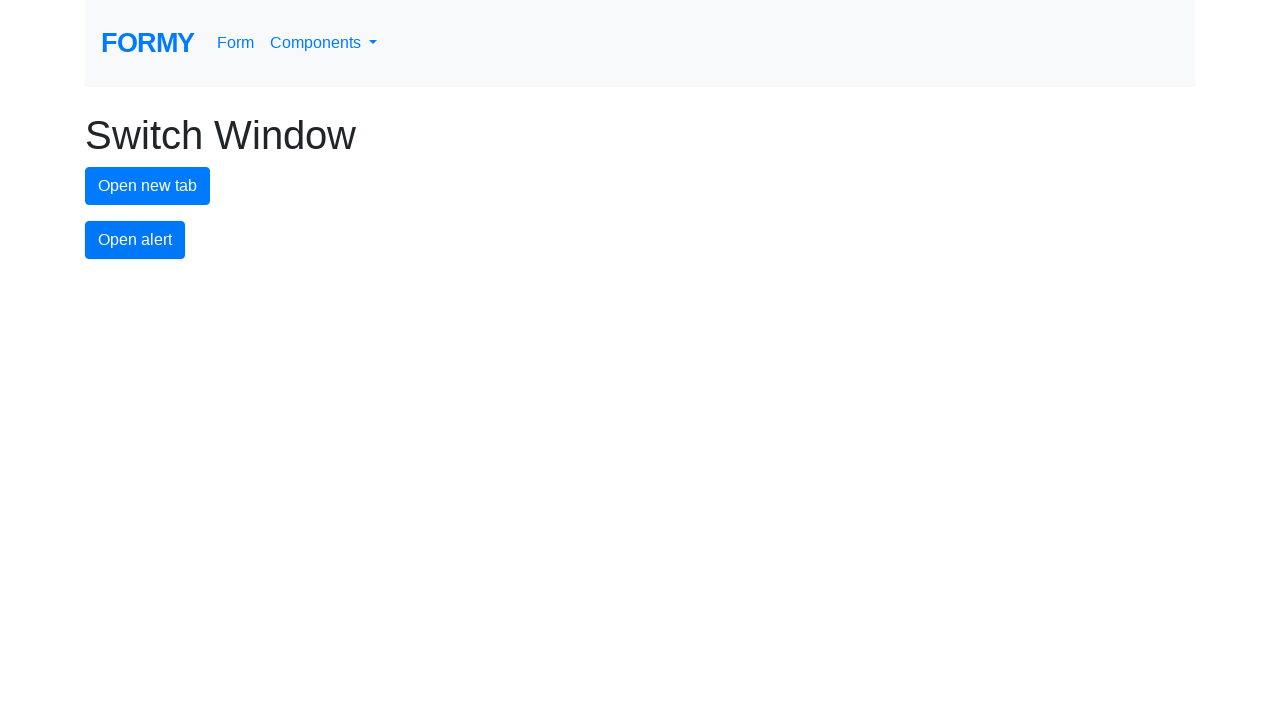

Waited 500ms for alert to be processed
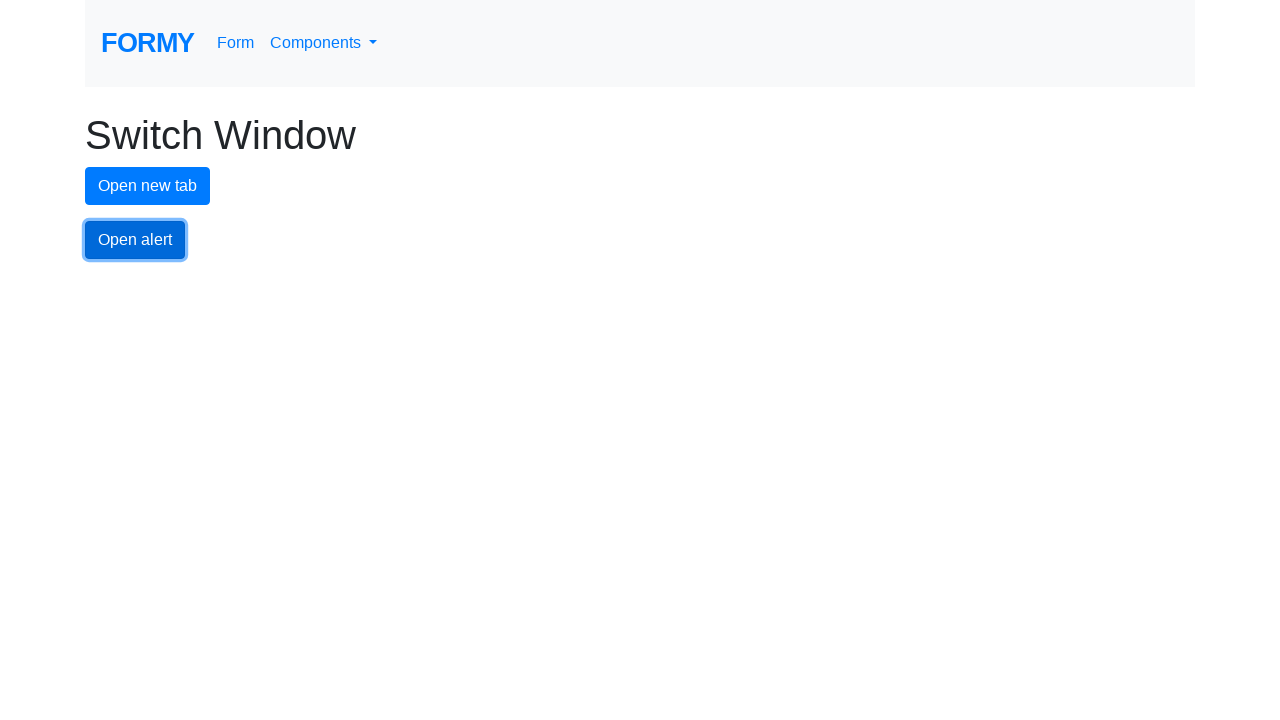

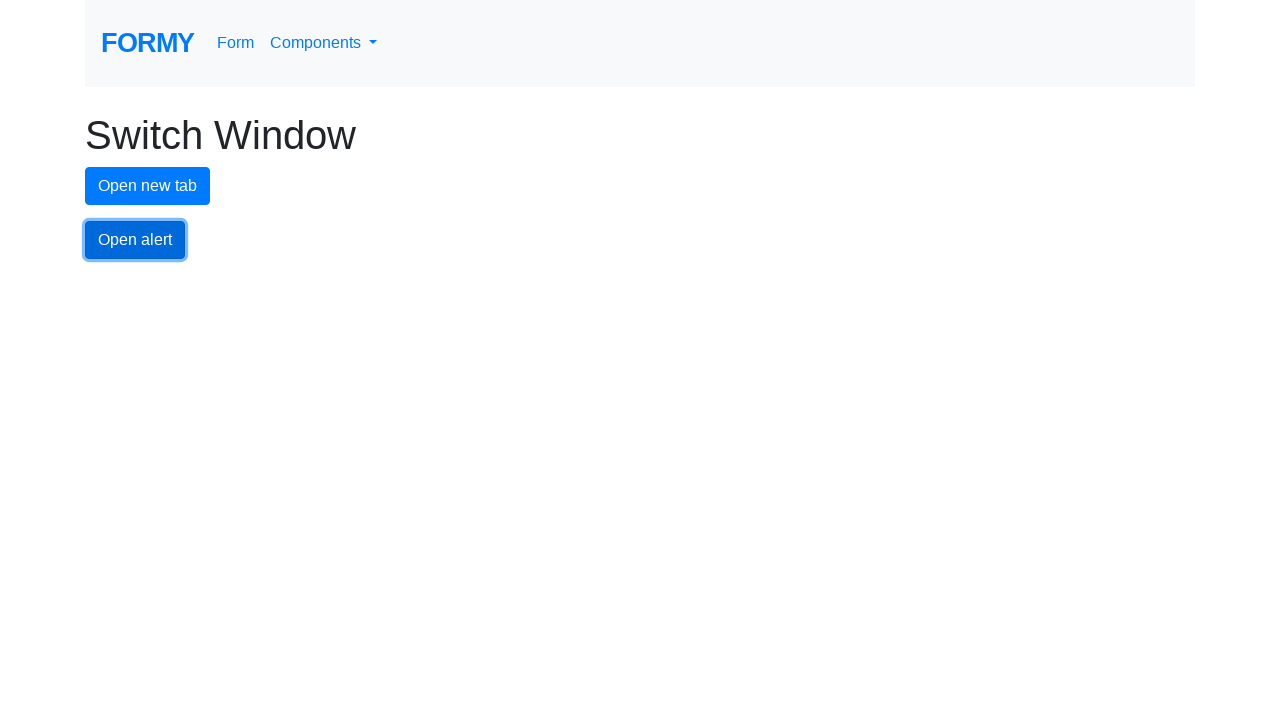